Opens the product detail page for "Selenium Ruby" and verifies the product title and price are displayed correctly

Starting URL: https://practice.automationtesting.in/shop/

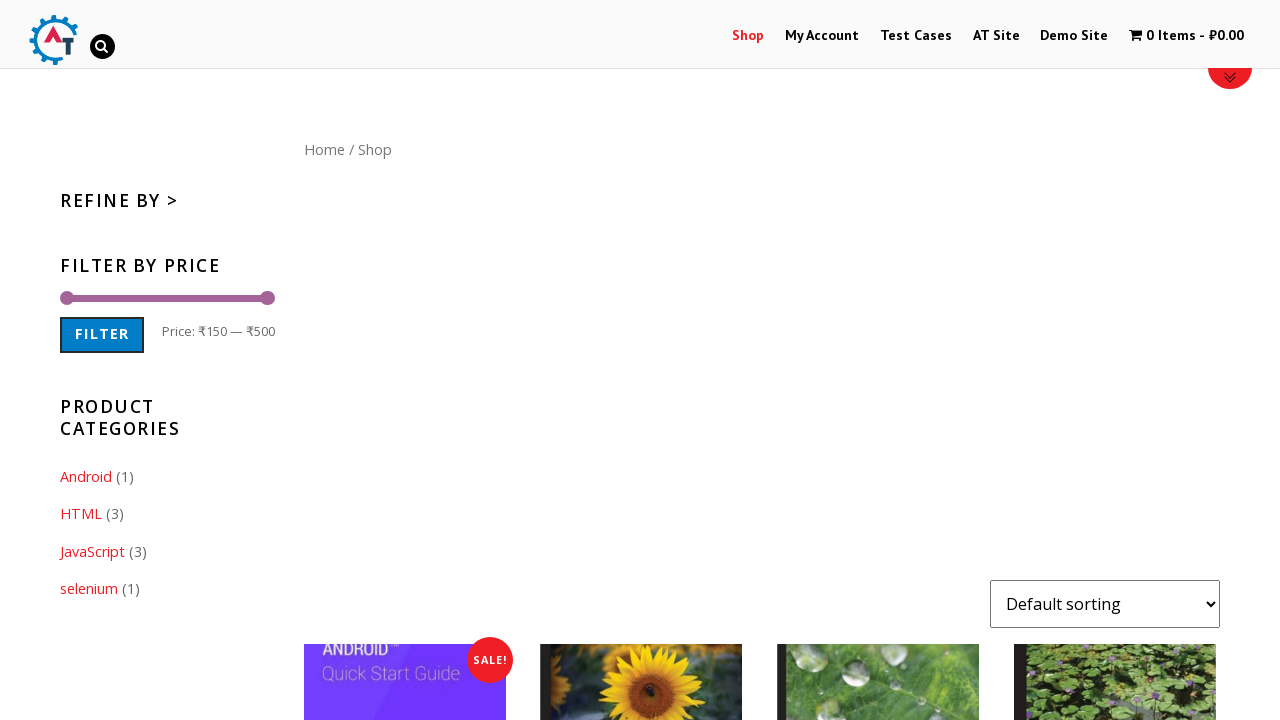

Clicked on 'Selenium Ruby' product link to open detail page at (405, 280) on a[href*='selenium-ruby']
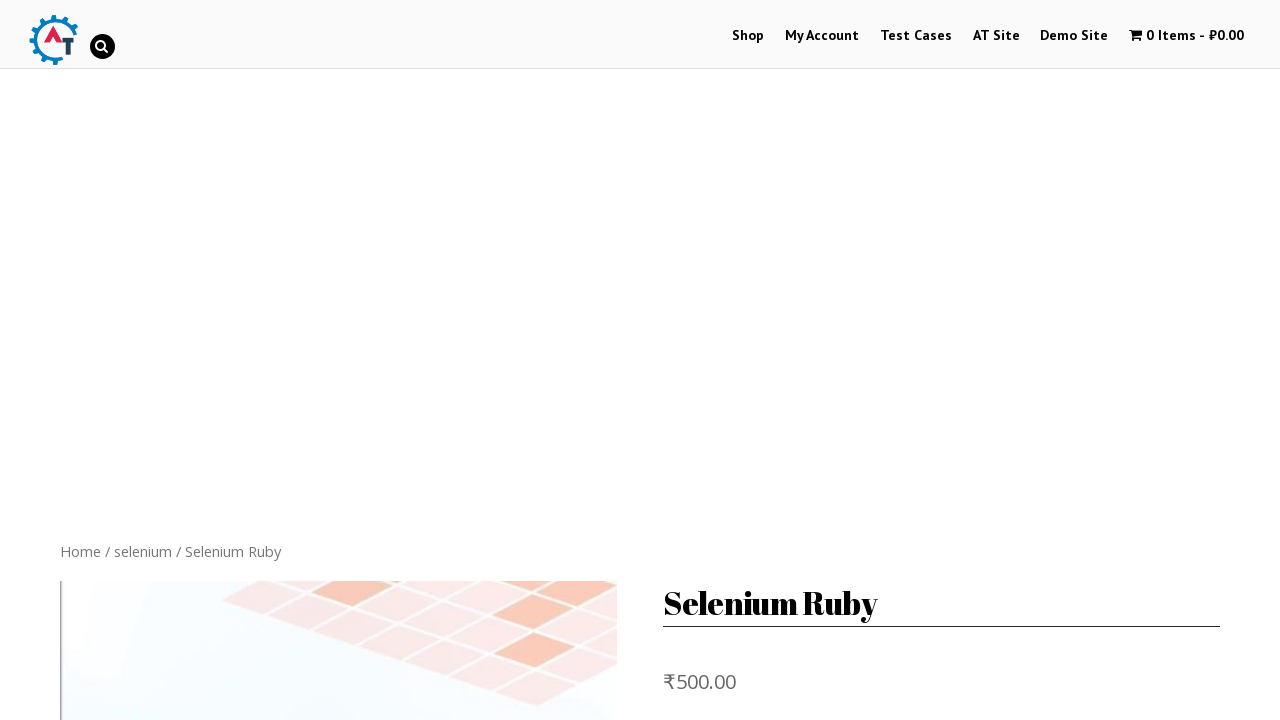

Product detail page loaded - product title element is visible
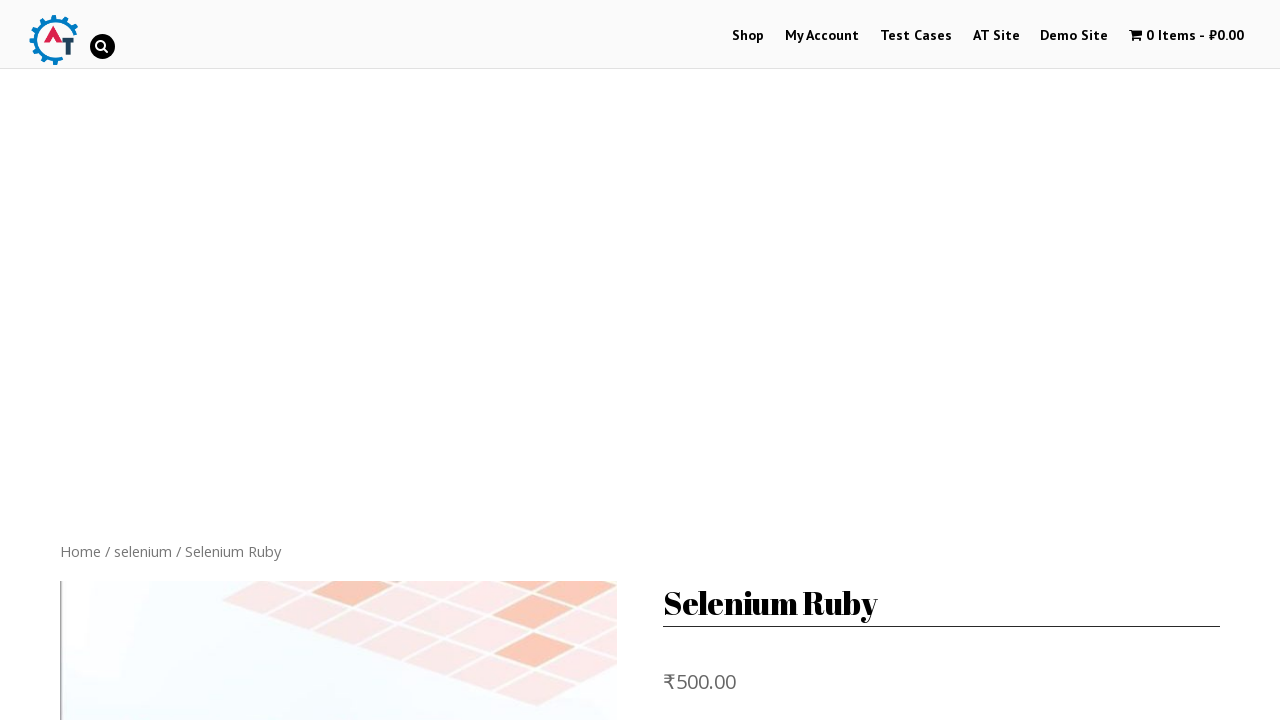

Retrieved product title text content
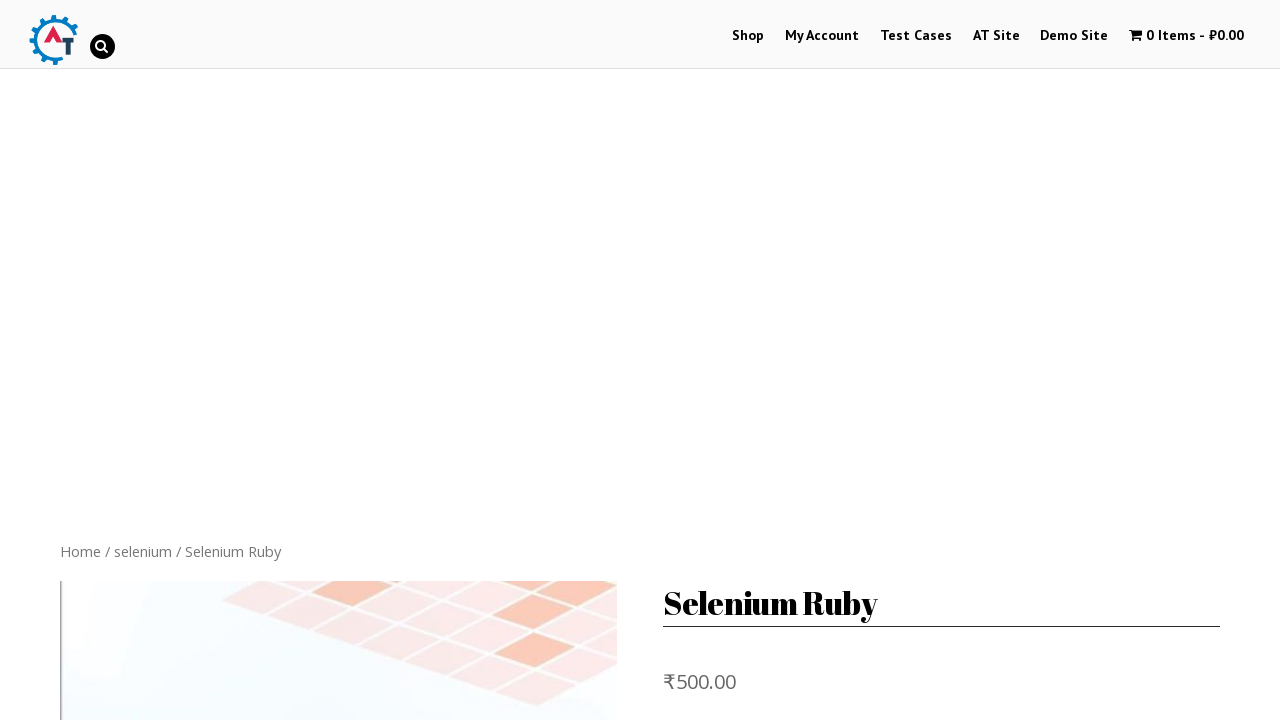

Verified product title is 'Selenium Ruby'
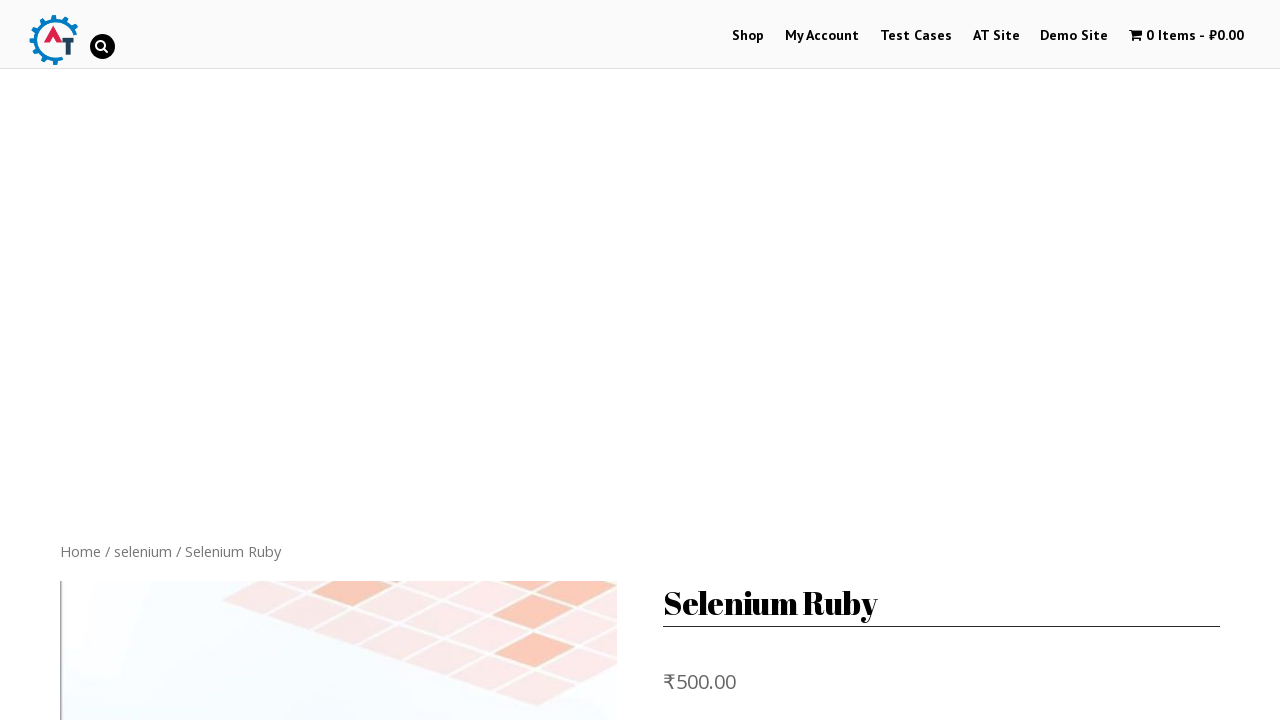

Retrieved product price text content
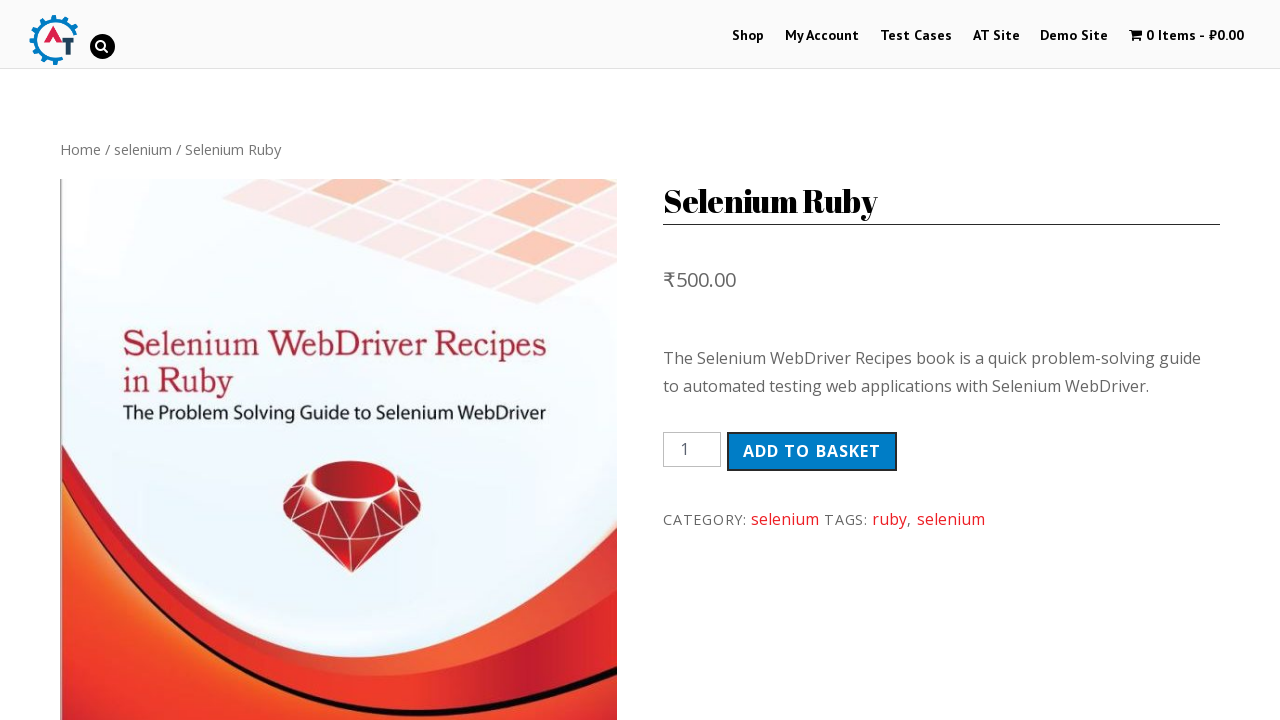

Verified product price contains '₹500.00'
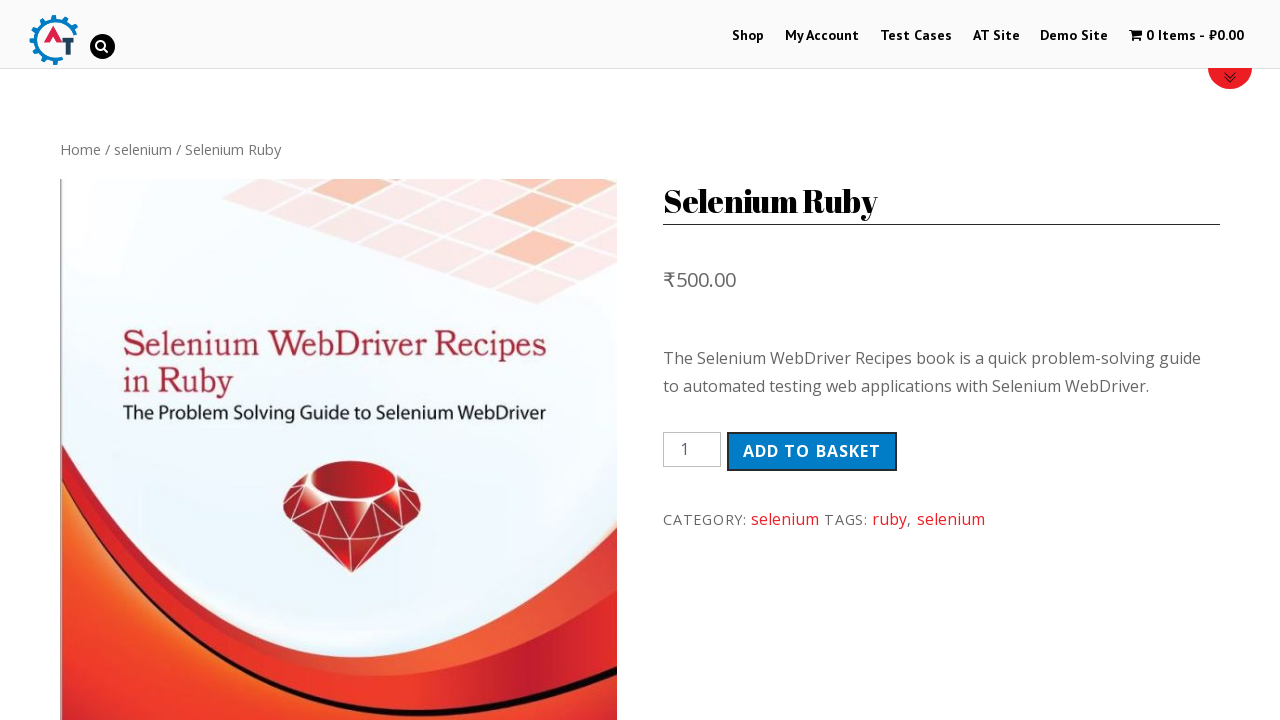

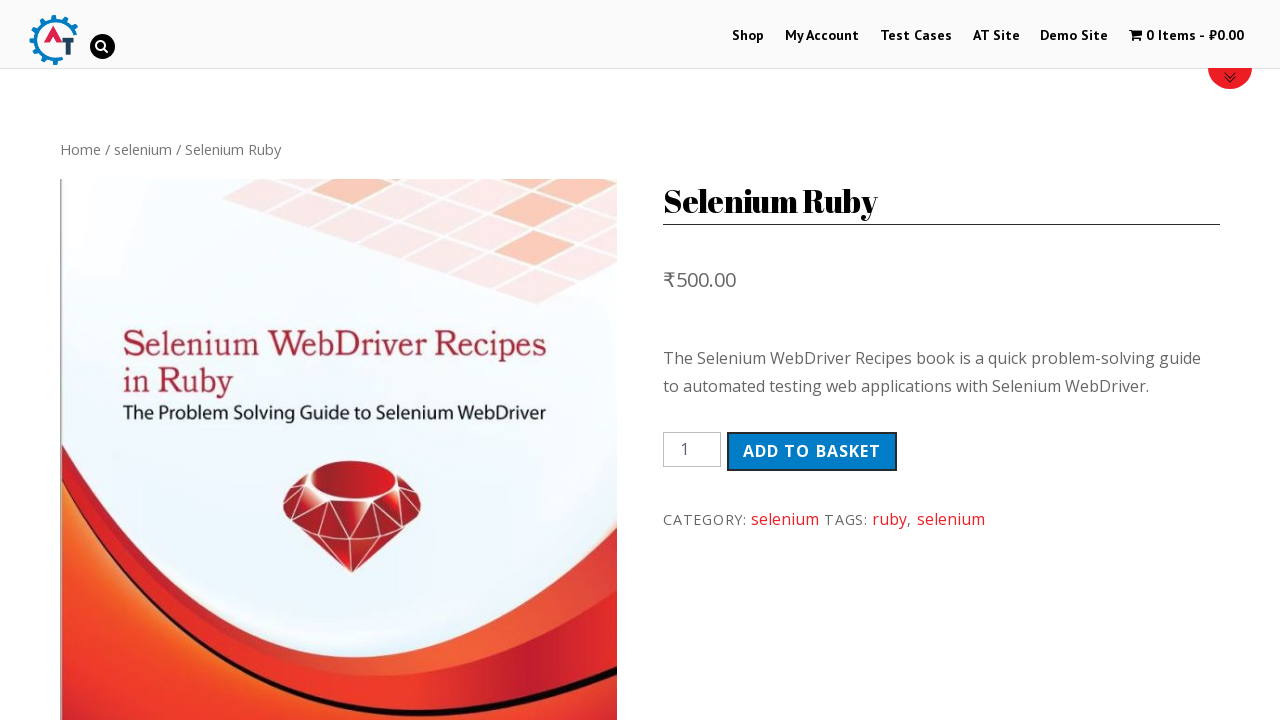